Tests that a webpage loads correctly at multiple mobile viewport resolutions (360x640, 414x896, 375x667) by navigating to the page and waiting for it to load at each resolution.

Starting URL: https://www.getcalley.com/calley-pro-features

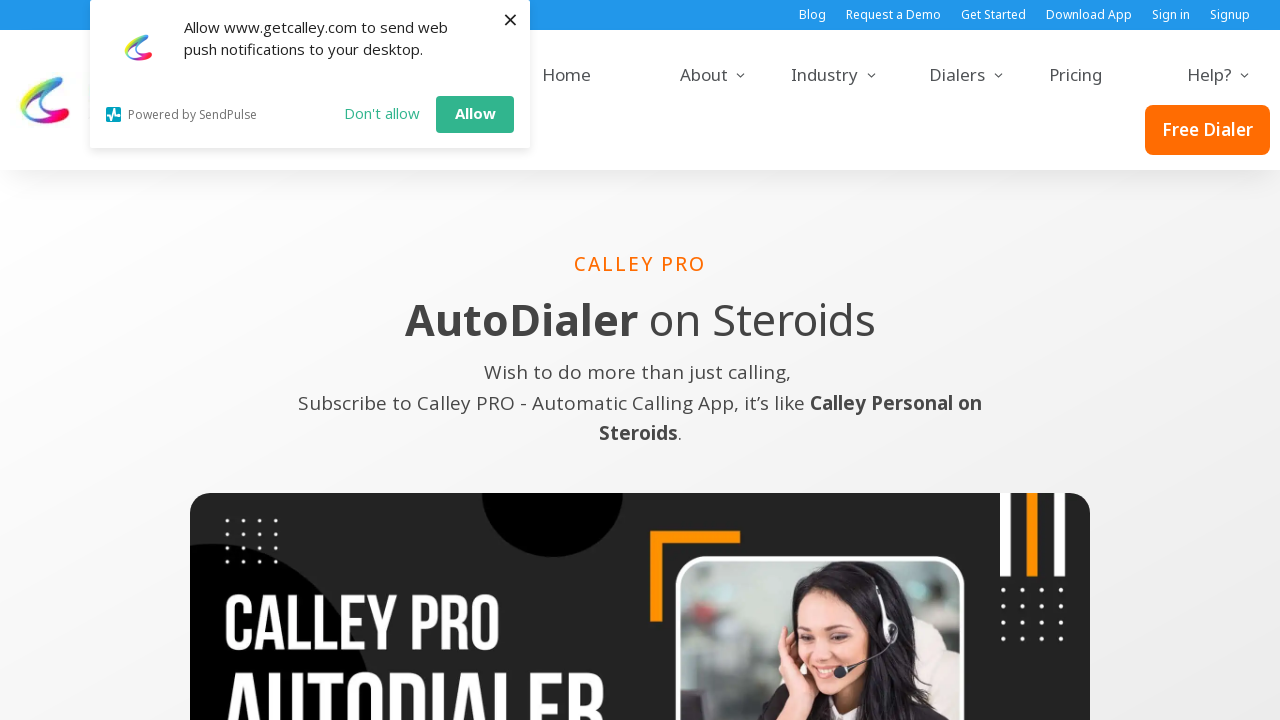

Set viewport size to 360x640
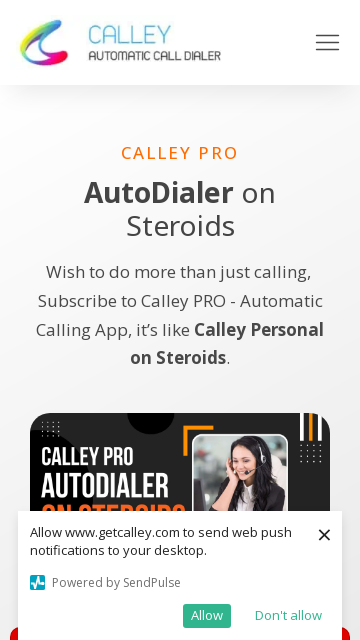

Navigated to https://www.getcalley.com/calley-pro-features at 360x640 resolution
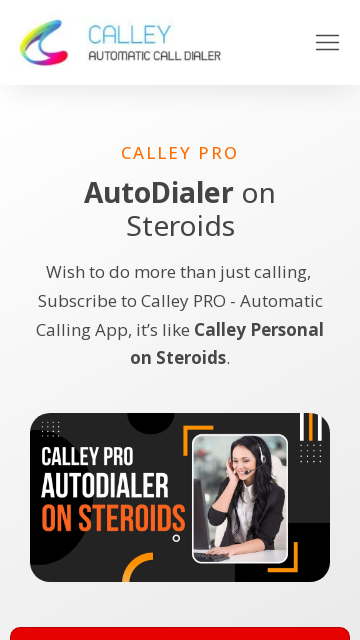

Page fully loaded at 360x640 resolution (networkidle state reached)
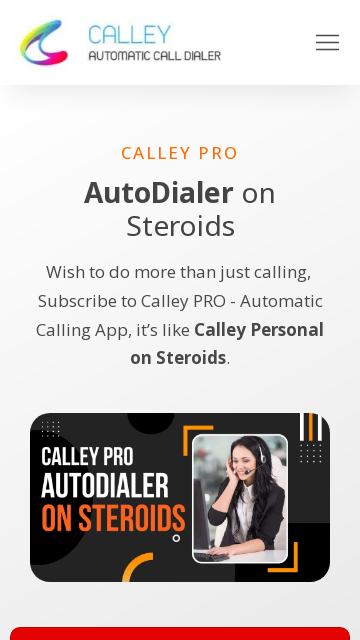

Set viewport size to 414x896
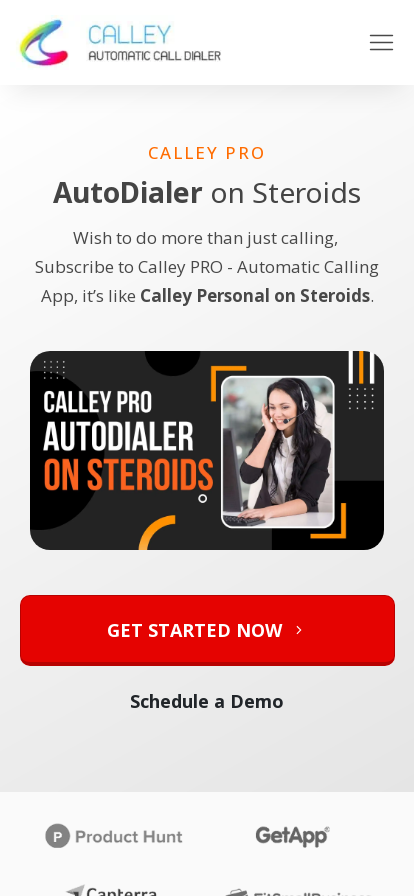

Navigated to https://www.getcalley.com/calley-pro-features at 414x896 resolution
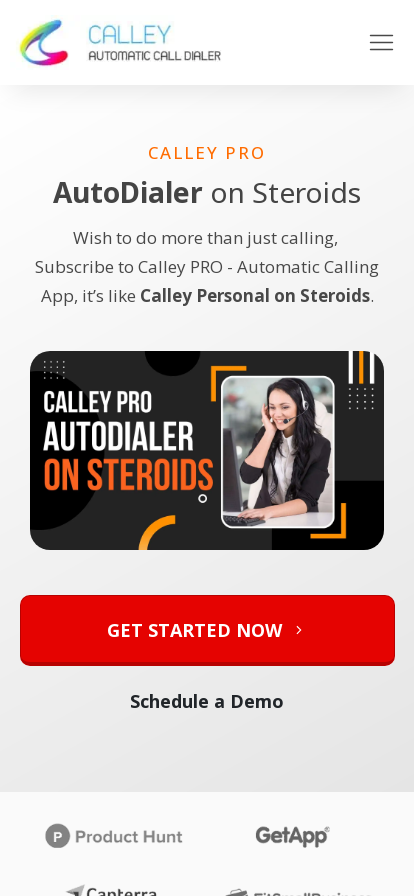

Page fully loaded at 414x896 resolution (networkidle state reached)
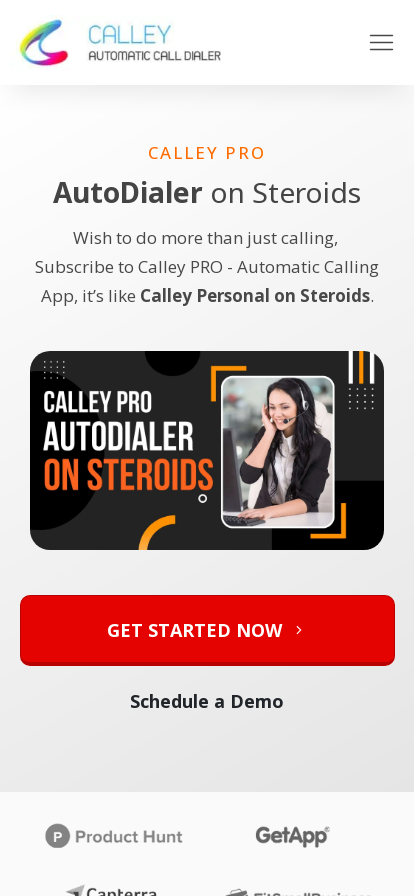

Set viewport size to 375x667
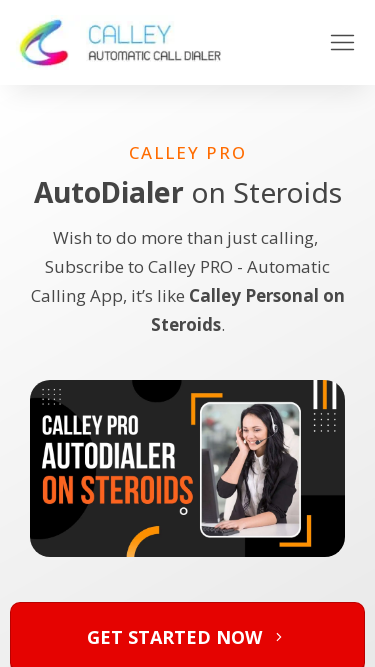

Navigated to https://www.getcalley.com/calley-pro-features at 375x667 resolution
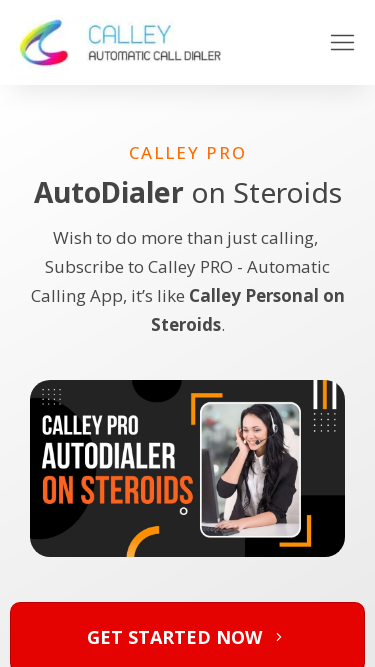

Page fully loaded at 375x667 resolution (networkidle state reached)
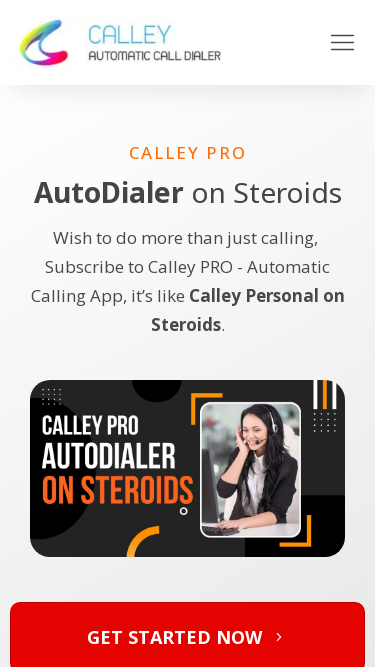

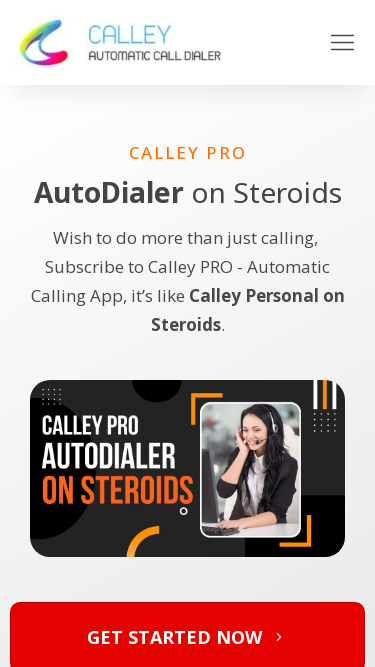